Tests that the complete all checkbox updates its state when individual items are completed or cleared

Starting URL: https://demo.playwright.dev/todomvc

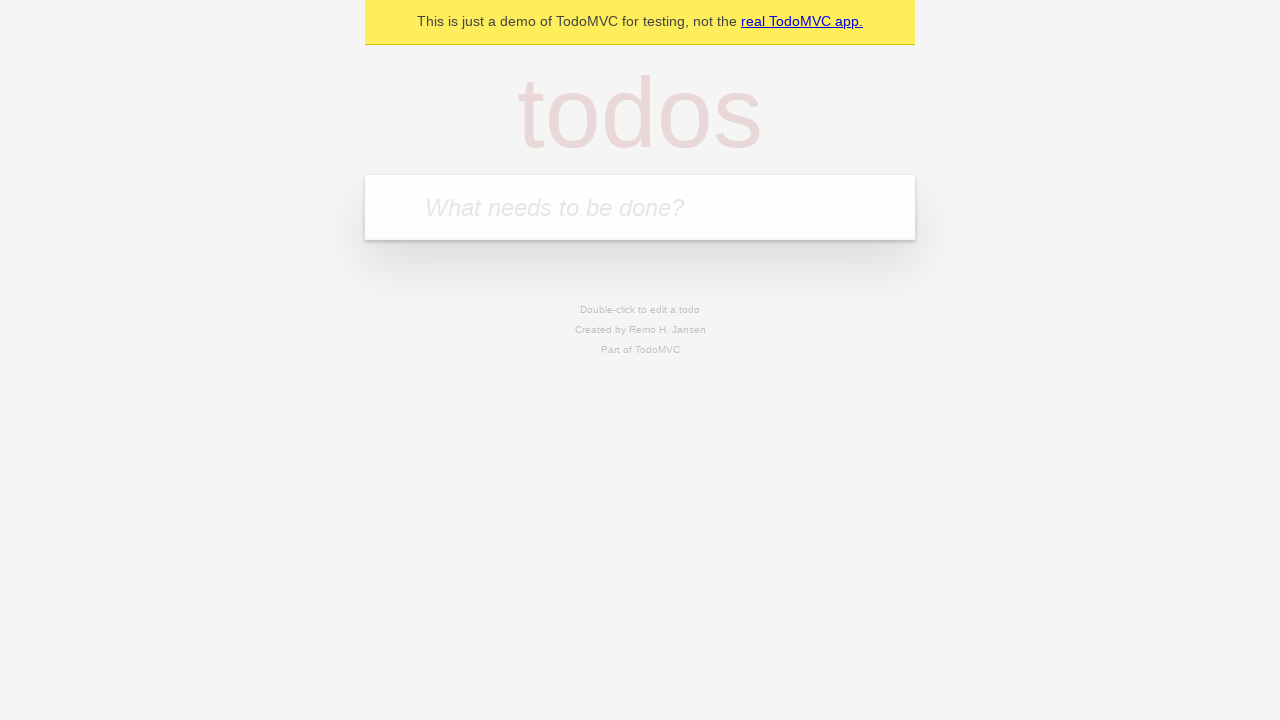

Filled todo input with 'buy some cheese' on internal:attr=[placeholder="What needs to be done?"i]
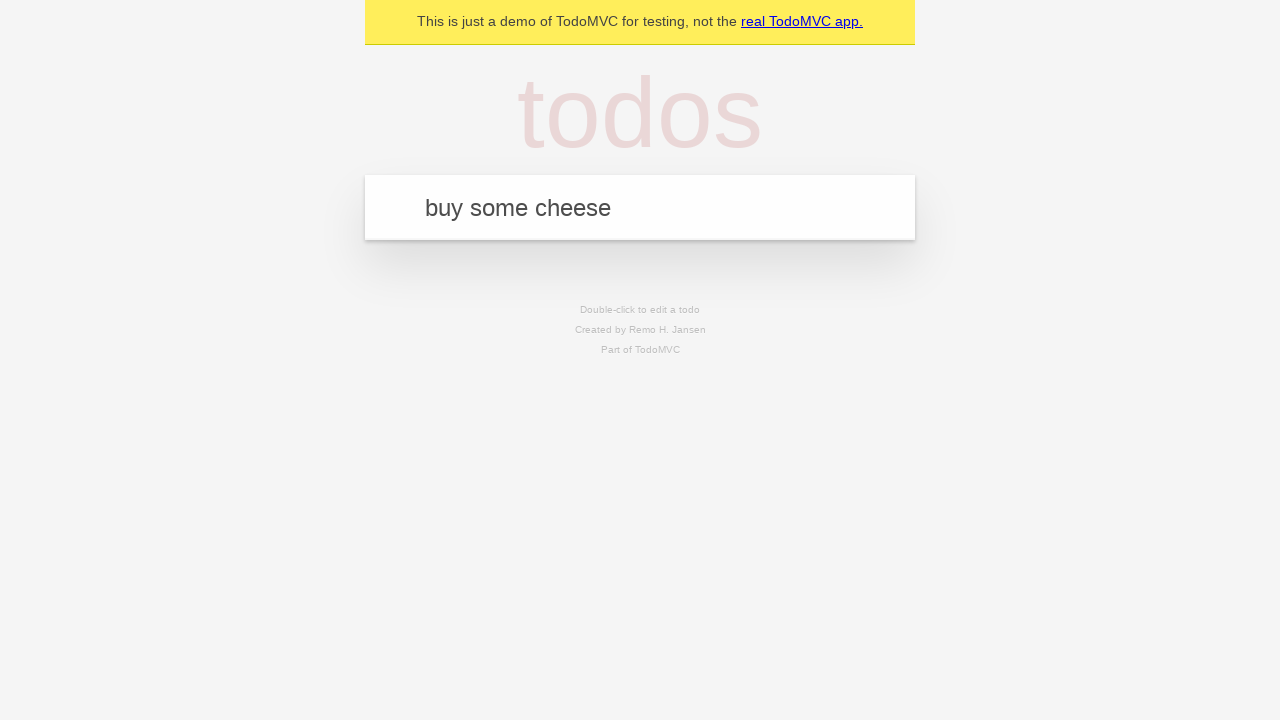

Pressed Enter to create first todo on internal:attr=[placeholder="What needs to be done?"i]
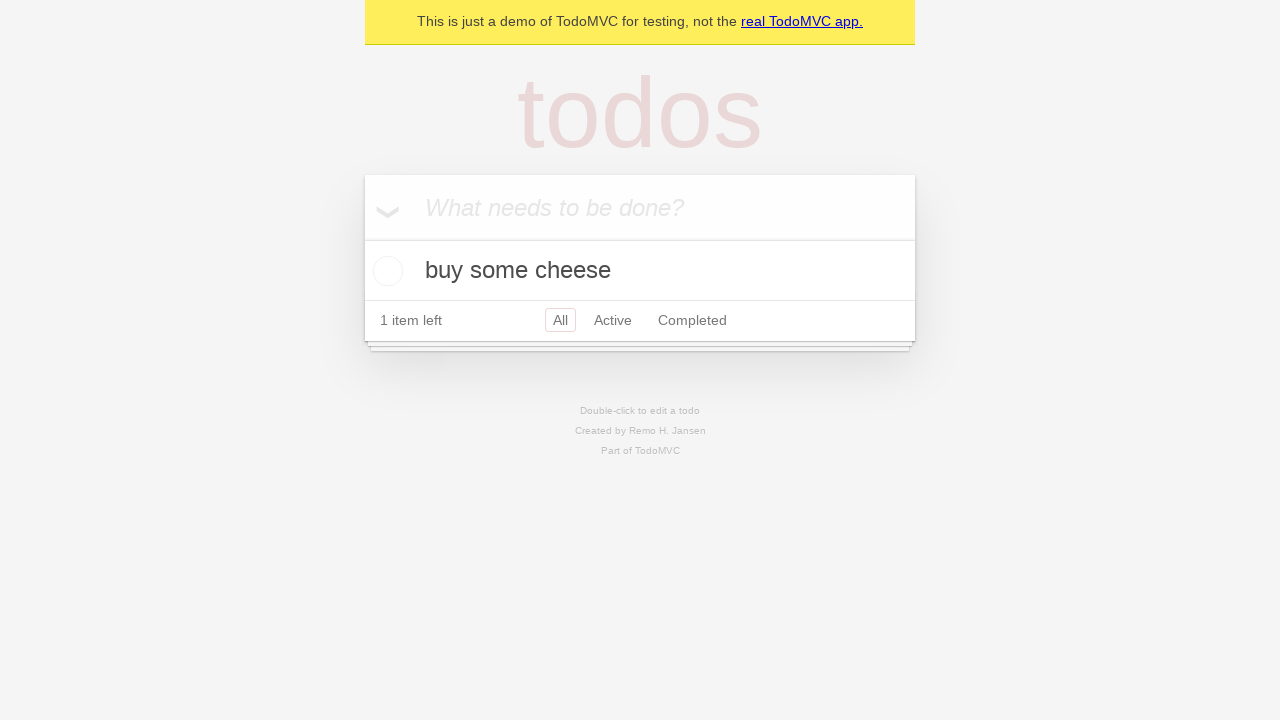

Filled todo input with 'feed the cat' on internal:attr=[placeholder="What needs to be done?"i]
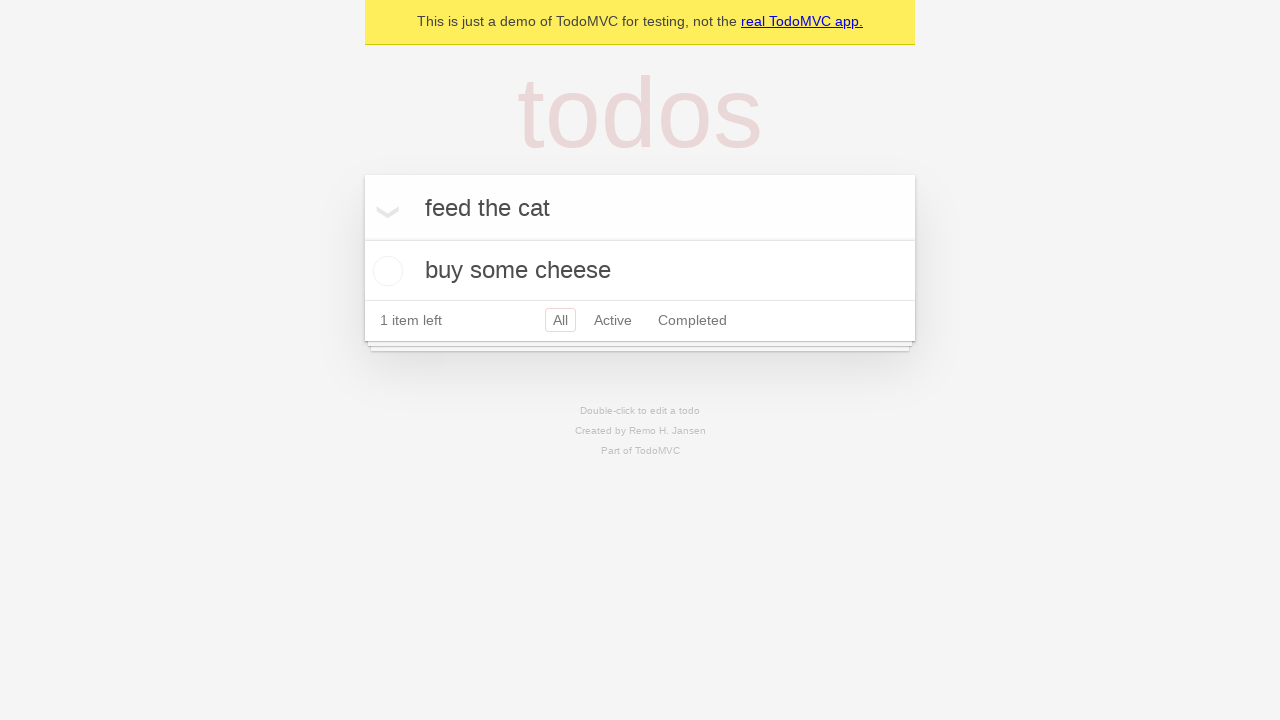

Pressed Enter to create second todo on internal:attr=[placeholder="What needs to be done?"i]
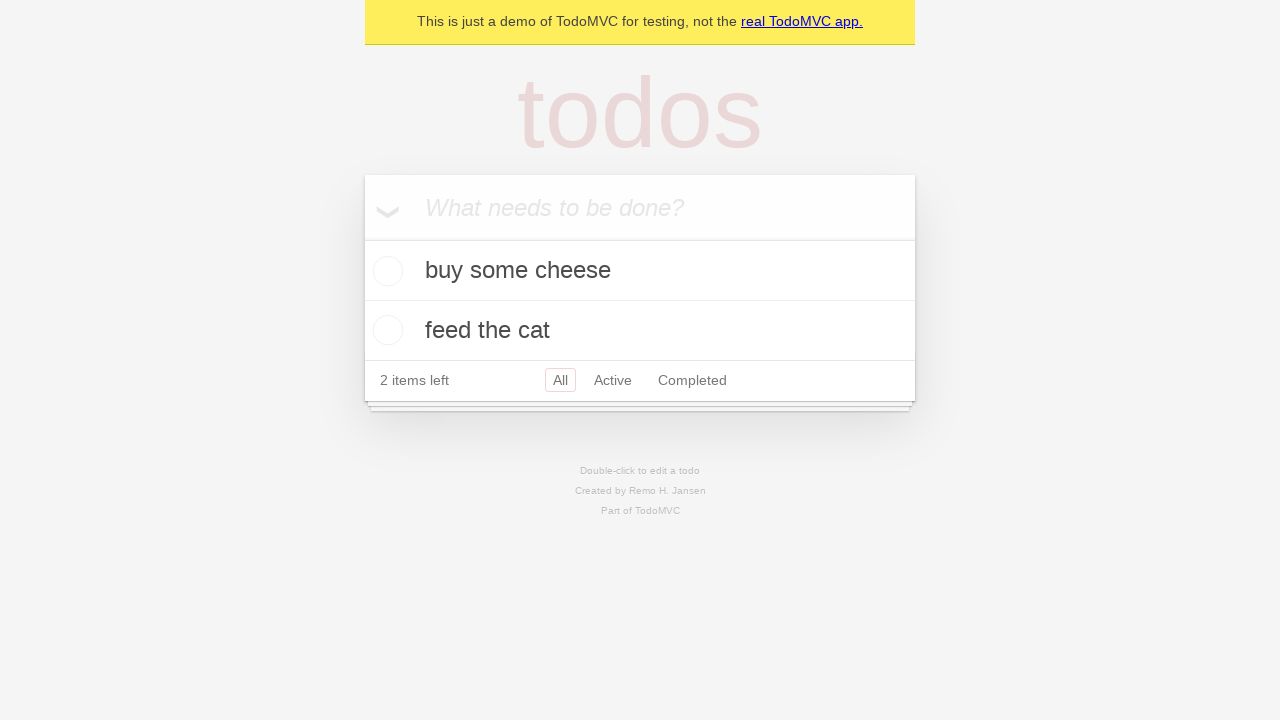

Filled todo input with 'book a doctors appointment' on internal:attr=[placeholder="What needs to be done?"i]
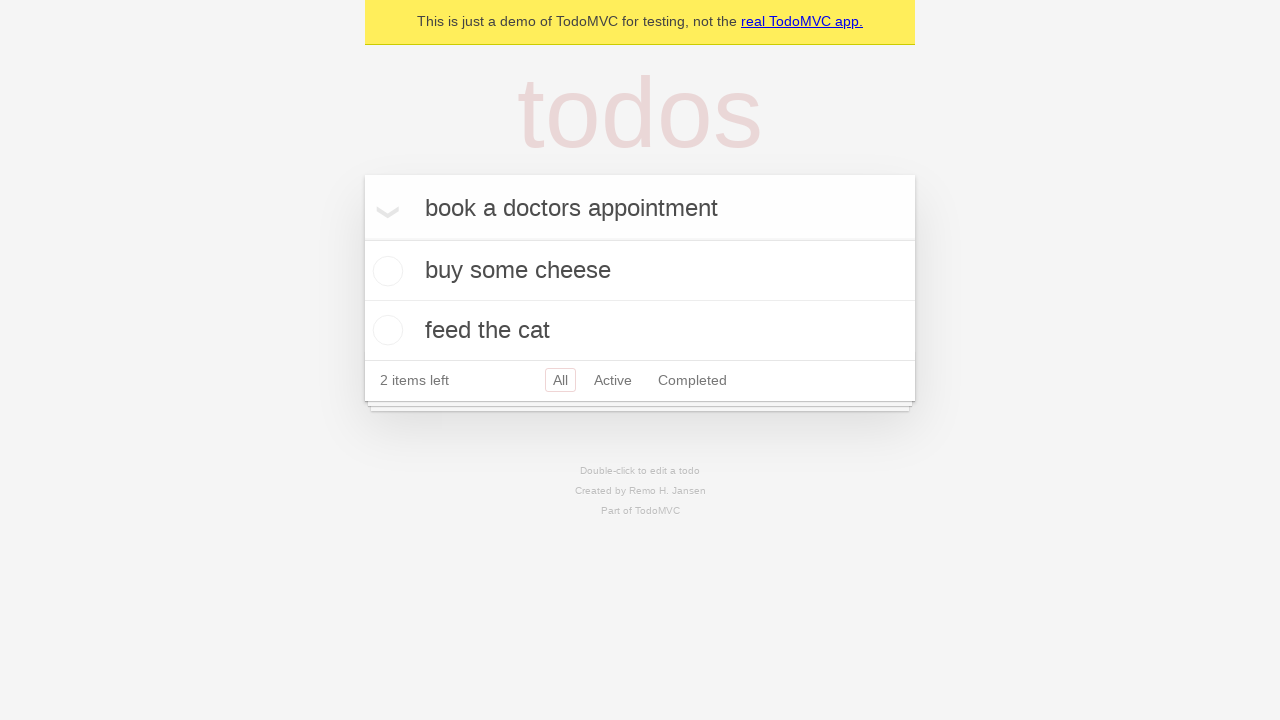

Pressed Enter to create third todo on internal:attr=[placeholder="What needs to be done?"i]
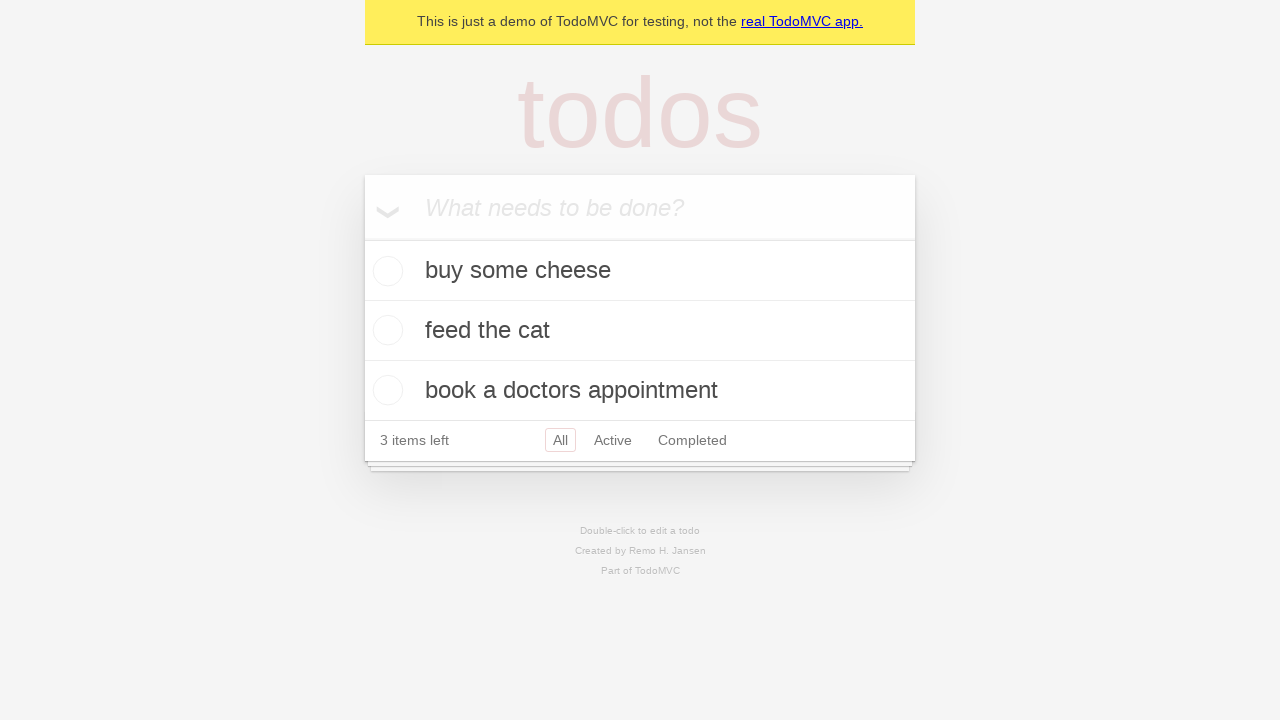

Checked 'Mark all as complete' checkbox to complete all todos at (362, 238) on internal:label="Mark all as complete"i
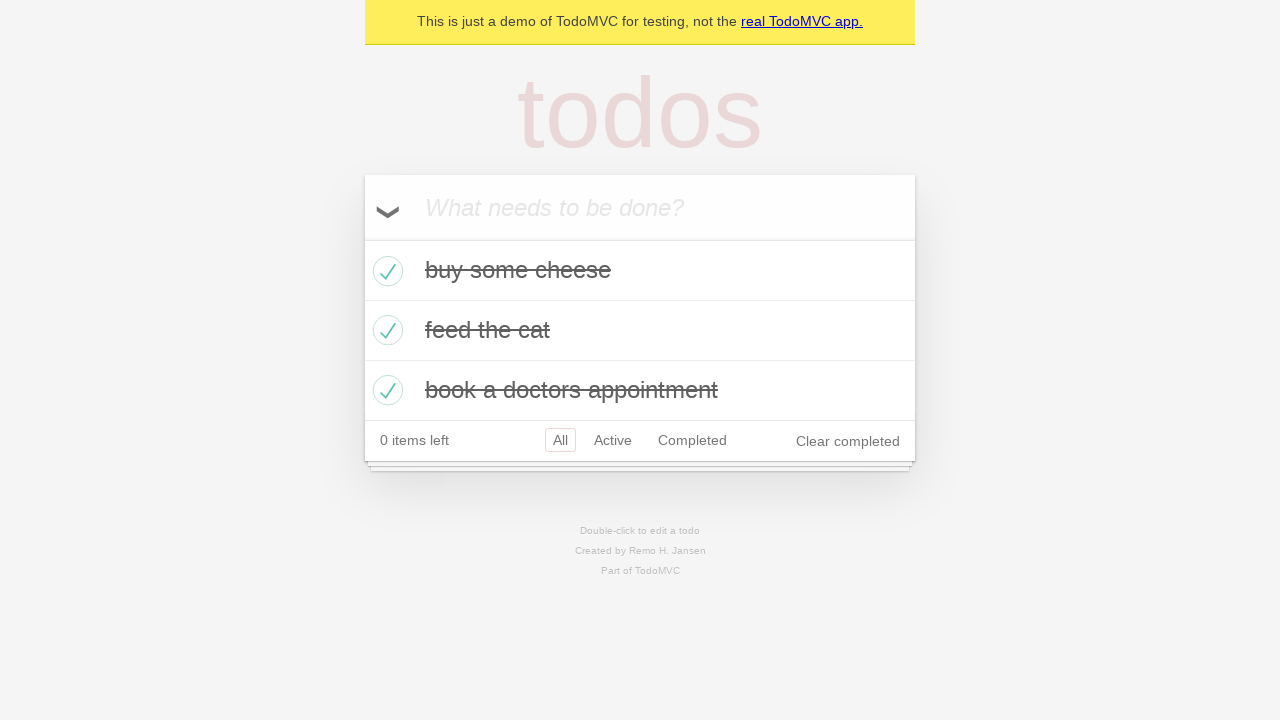

Unchecked first todo item checkbox at (385, 271) on internal:testid=[data-testid="todo-item"s] >> nth=0 >> internal:role=checkbox
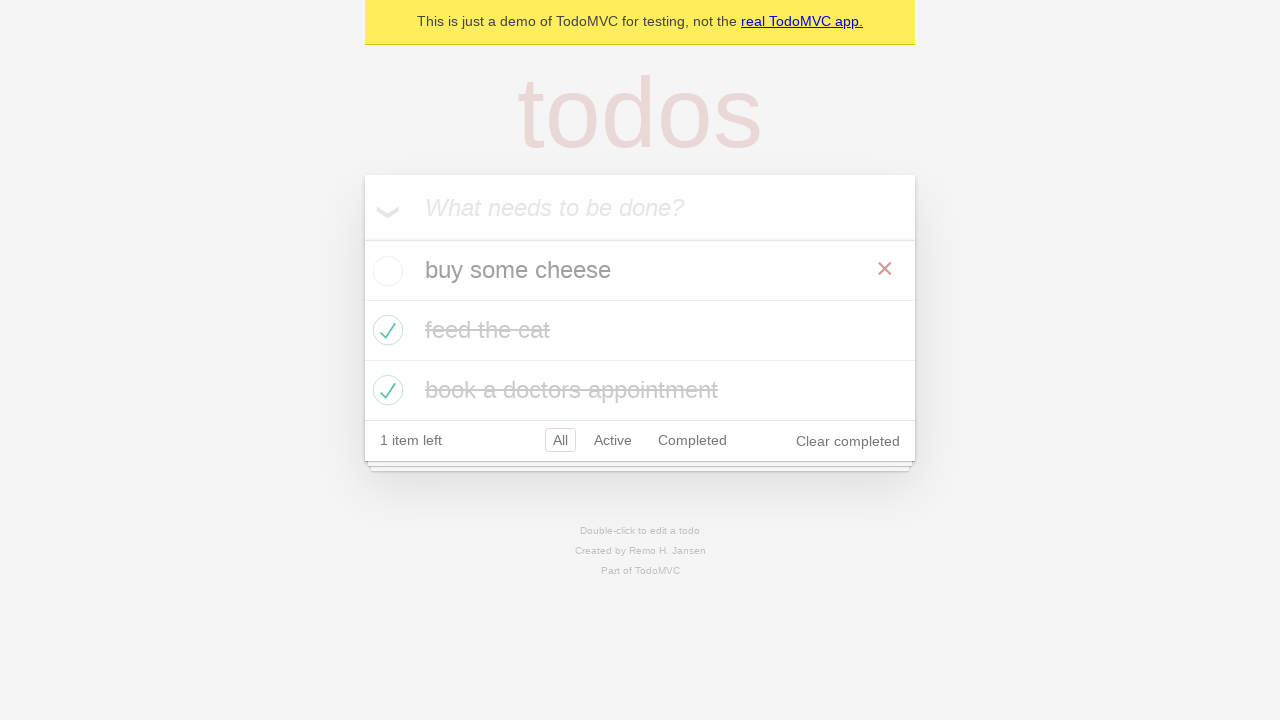

Checked first todo item checkbox again at (385, 271) on internal:testid=[data-testid="todo-item"s] >> nth=0 >> internal:role=checkbox
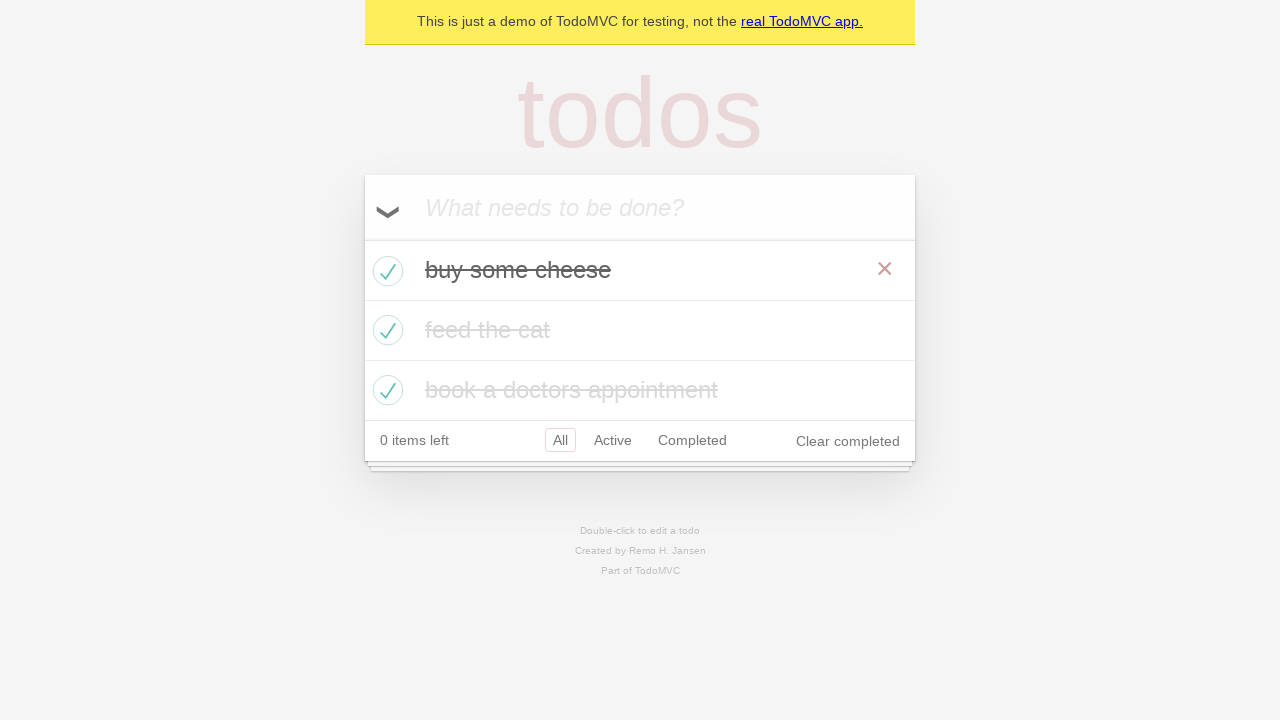

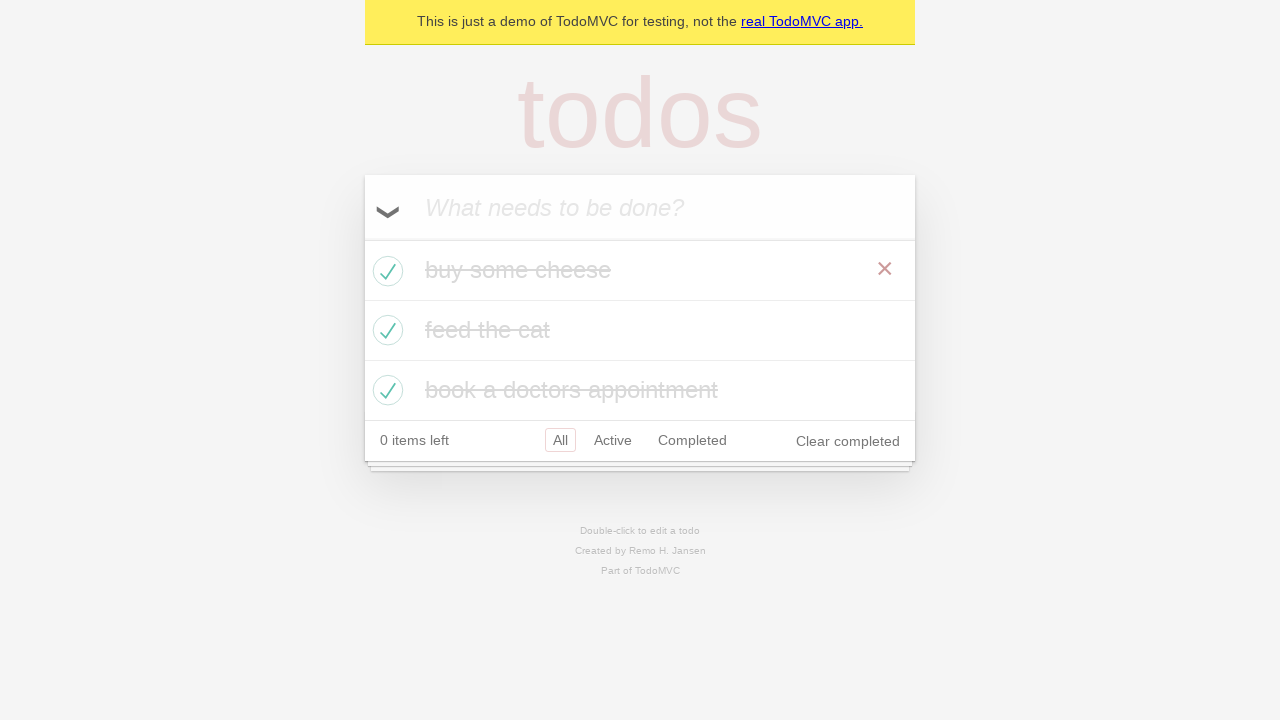